Tests dropdown selection functionality by selecting a year by index, a month by visible text, and a day by value from separate dropdown menus

Starting URL: https://testcenter.techproeducation.com/index.php?page=dropdown

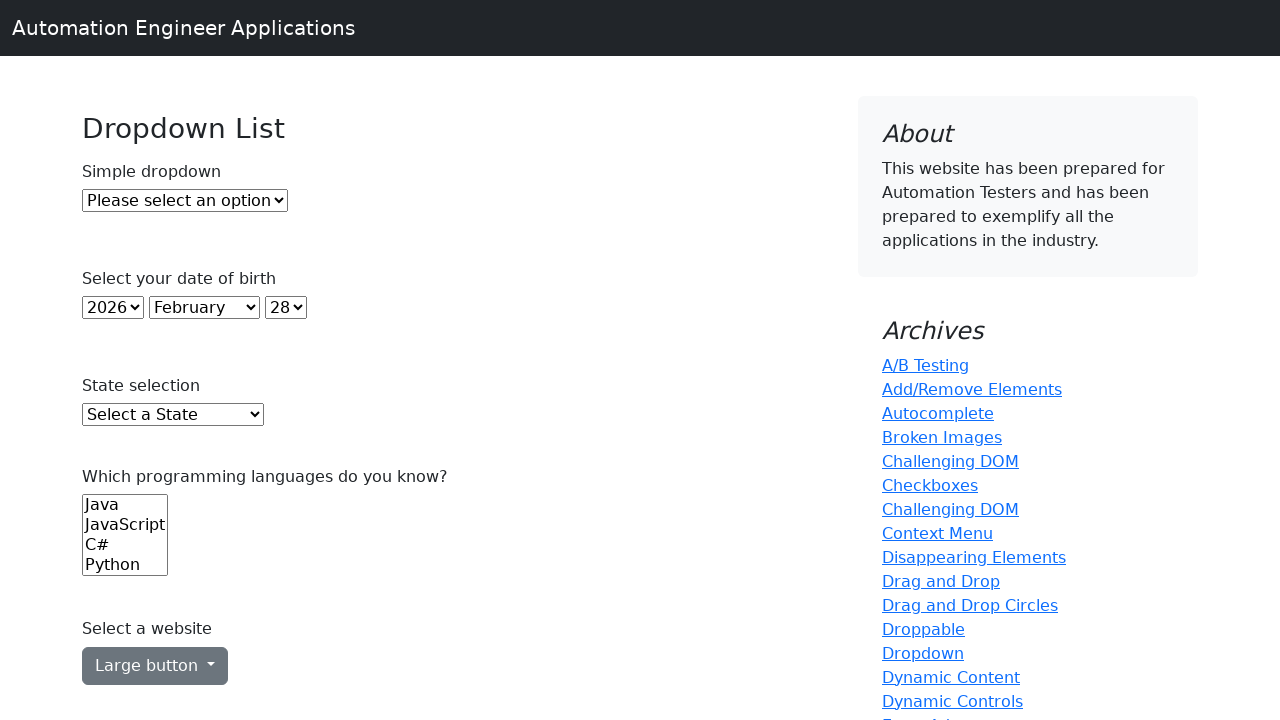

Selected year by index 2 (third option) on select#year
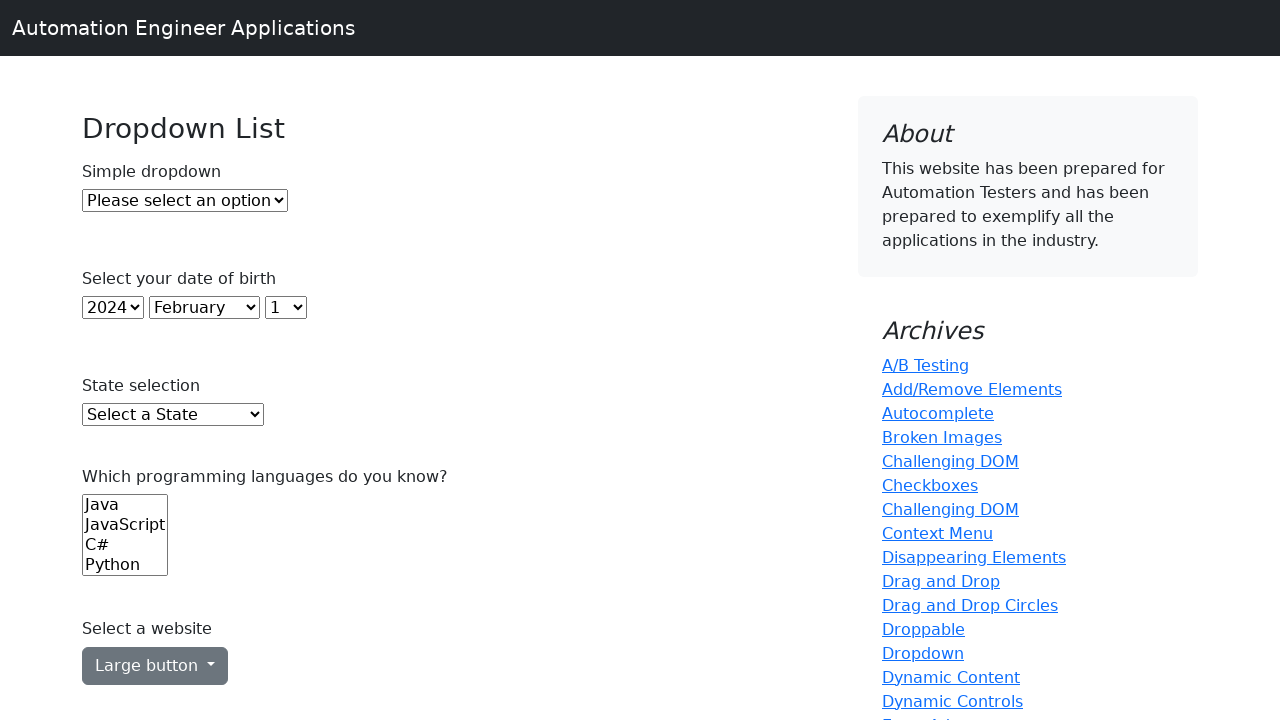

Selected month 'July' by visible text on select#month
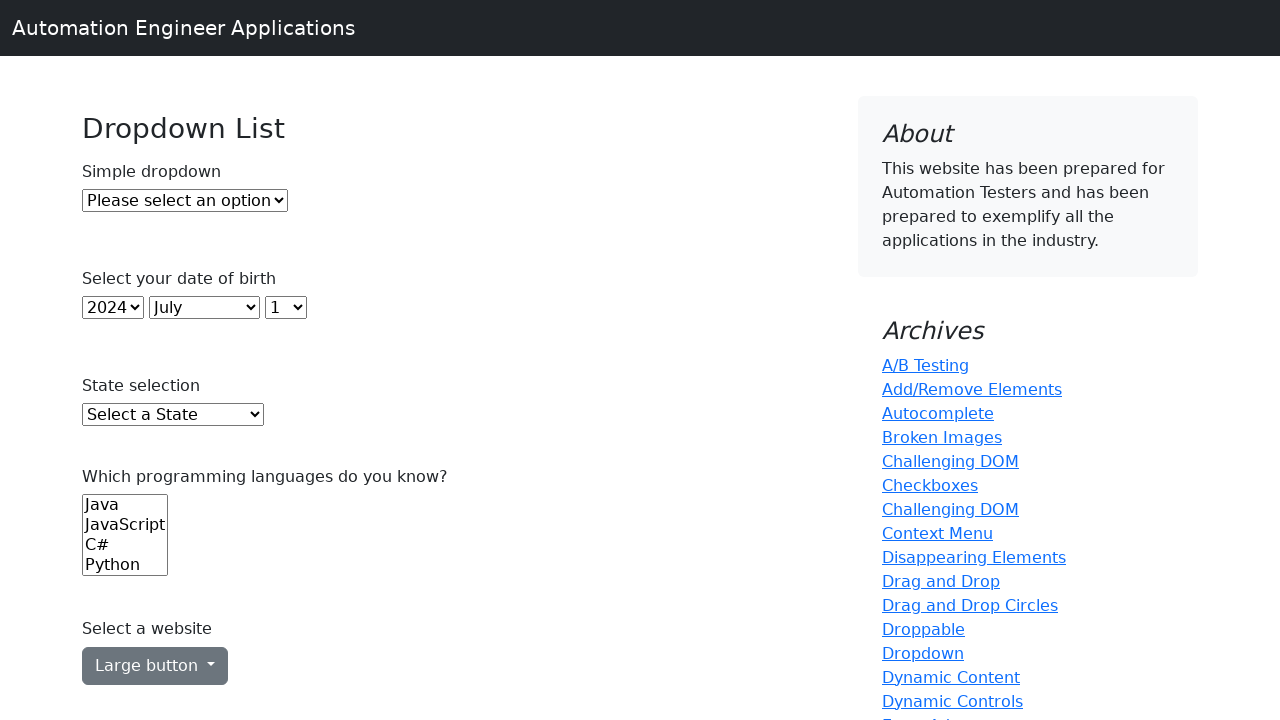

Selected day by value '3' on select#day
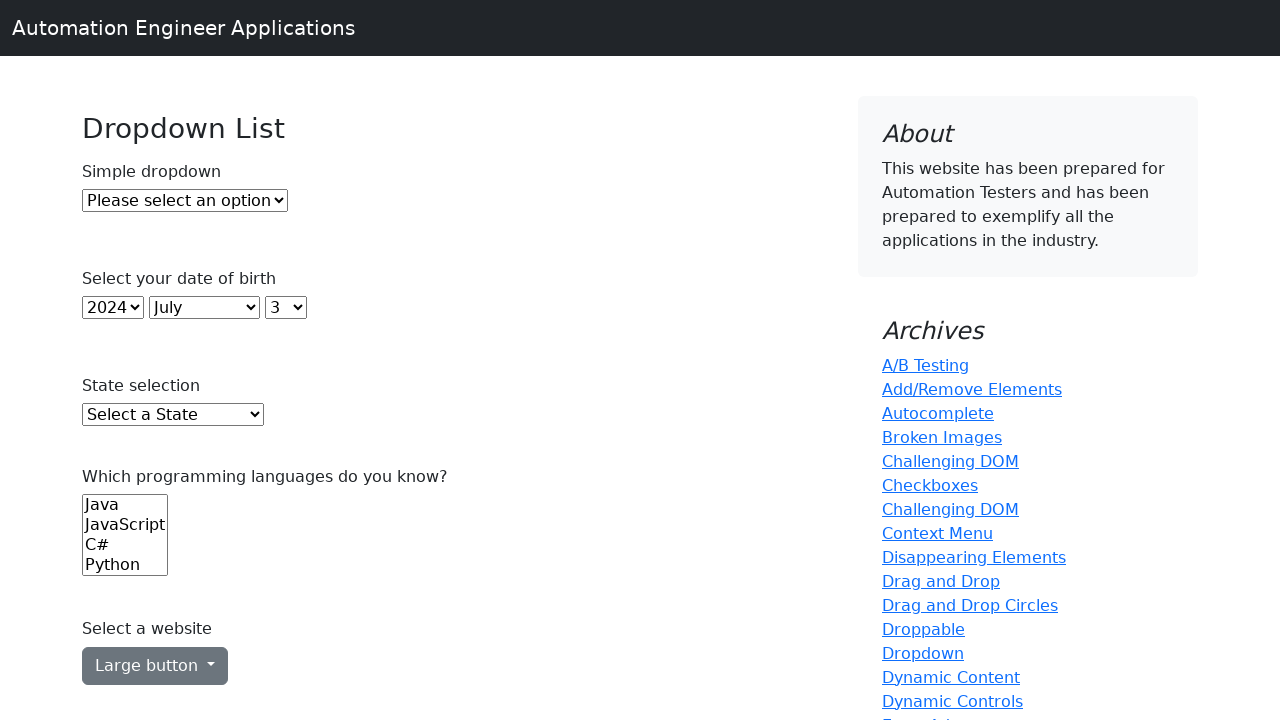

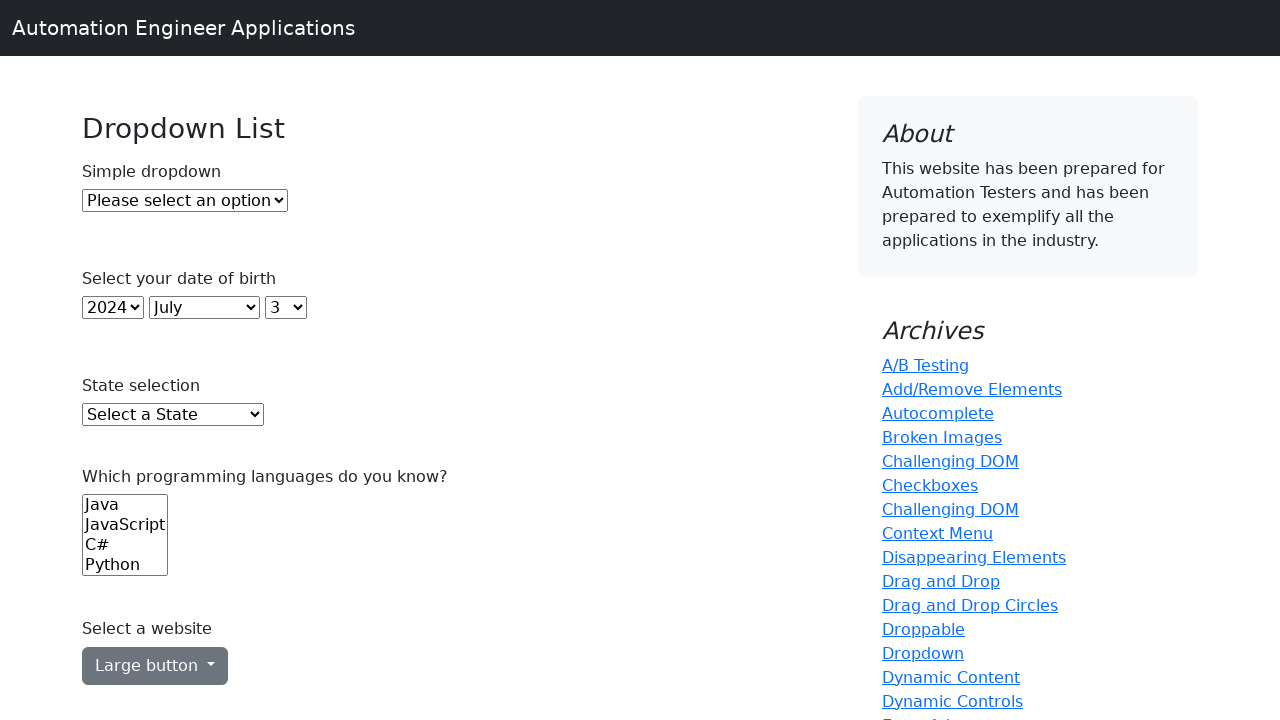